Tests JavaScript popup handling (alert, confirm, and prompt dialogs) by clicking buttons that trigger each type of popup and verifying the result text is displayed correctly.

Starting URL: https://the-internet.herokuapp.com/javascript_alerts

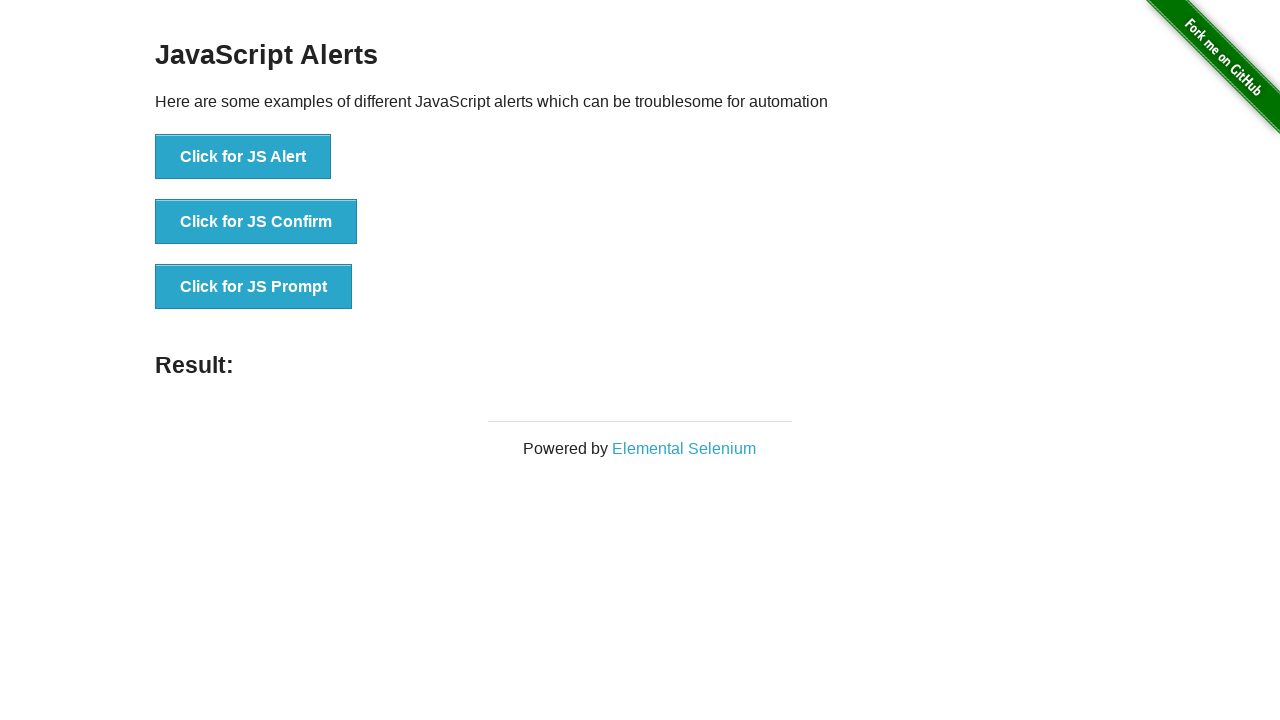

Set up dialog handler to accept all popup dialogs
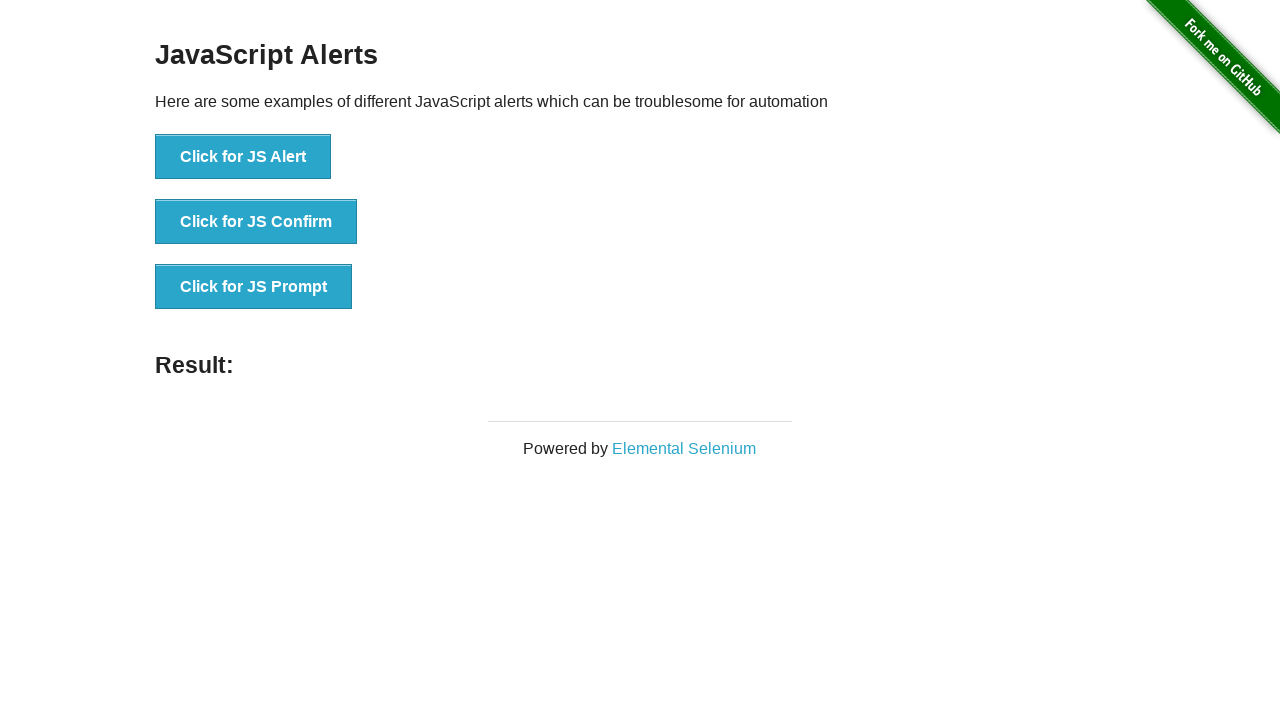

Clicked JS Alert button to trigger alert dialog at (243, 157) on xpath=//button[text()='Click for JS Alert']
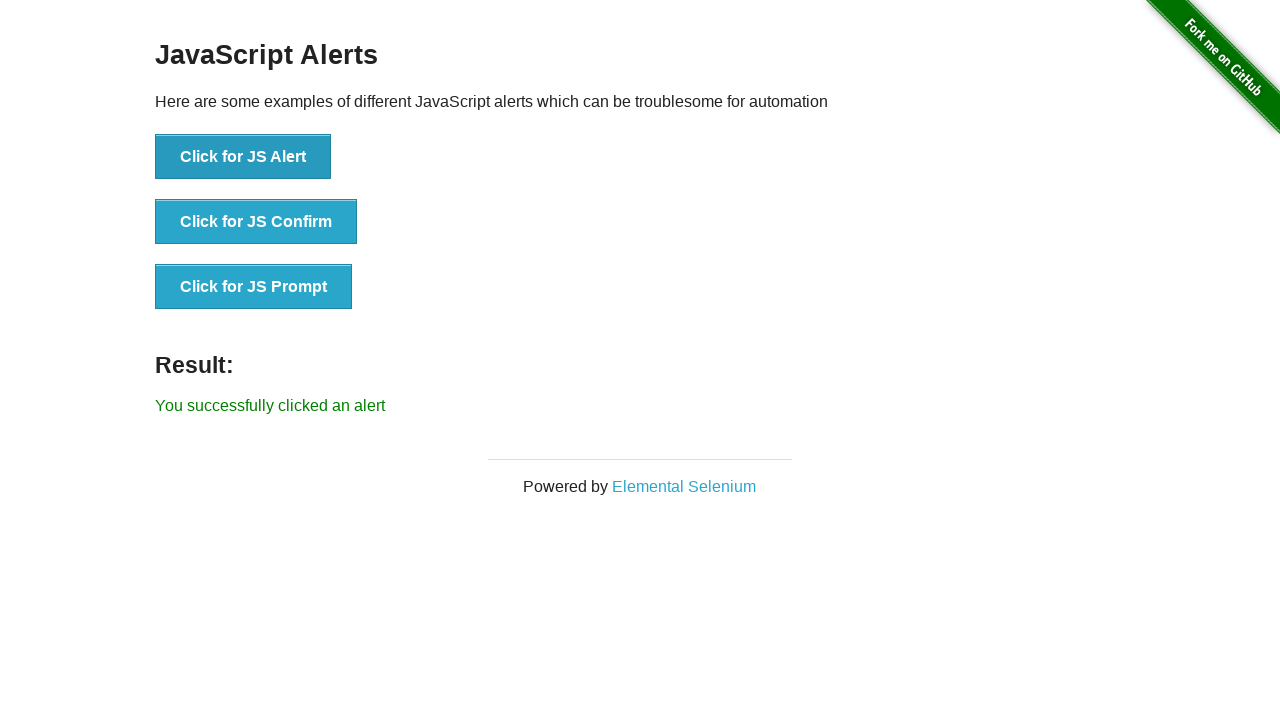

Alert dialog was handled and result text appeared
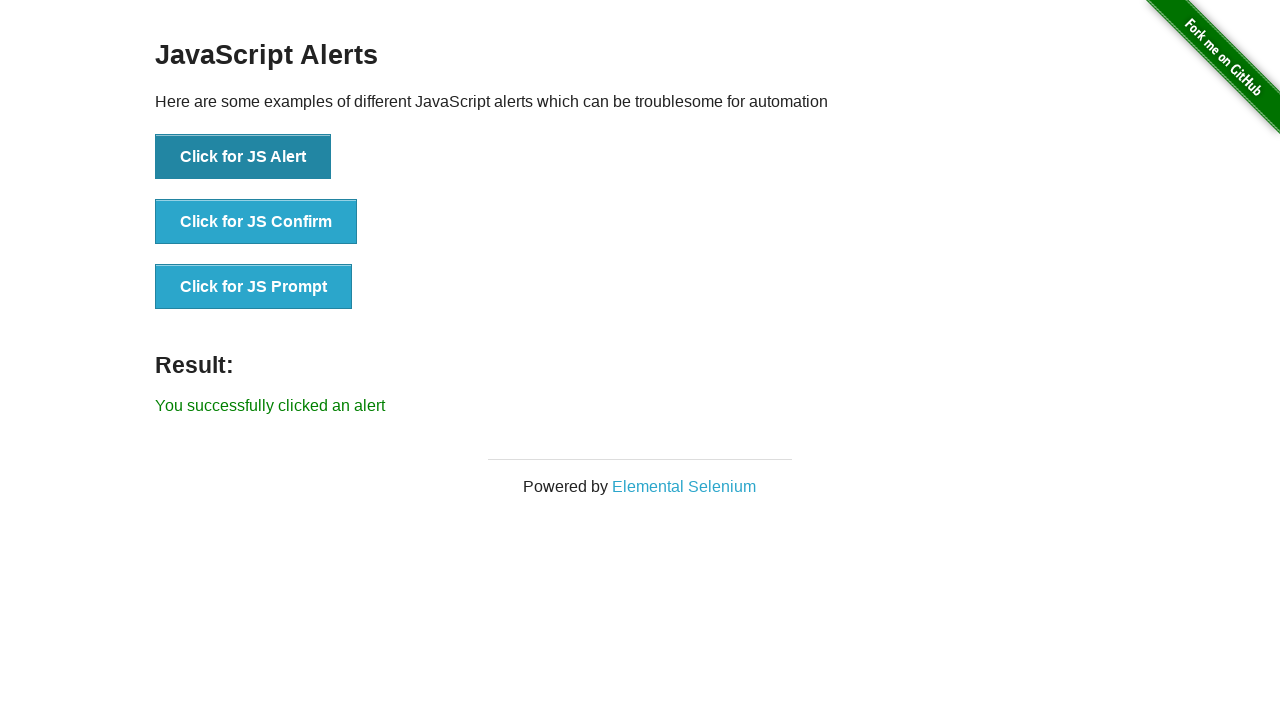

Clicked JS Confirm button to trigger confirm dialog at (256, 222) on xpath=//button[text()='Click for JS Confirm']
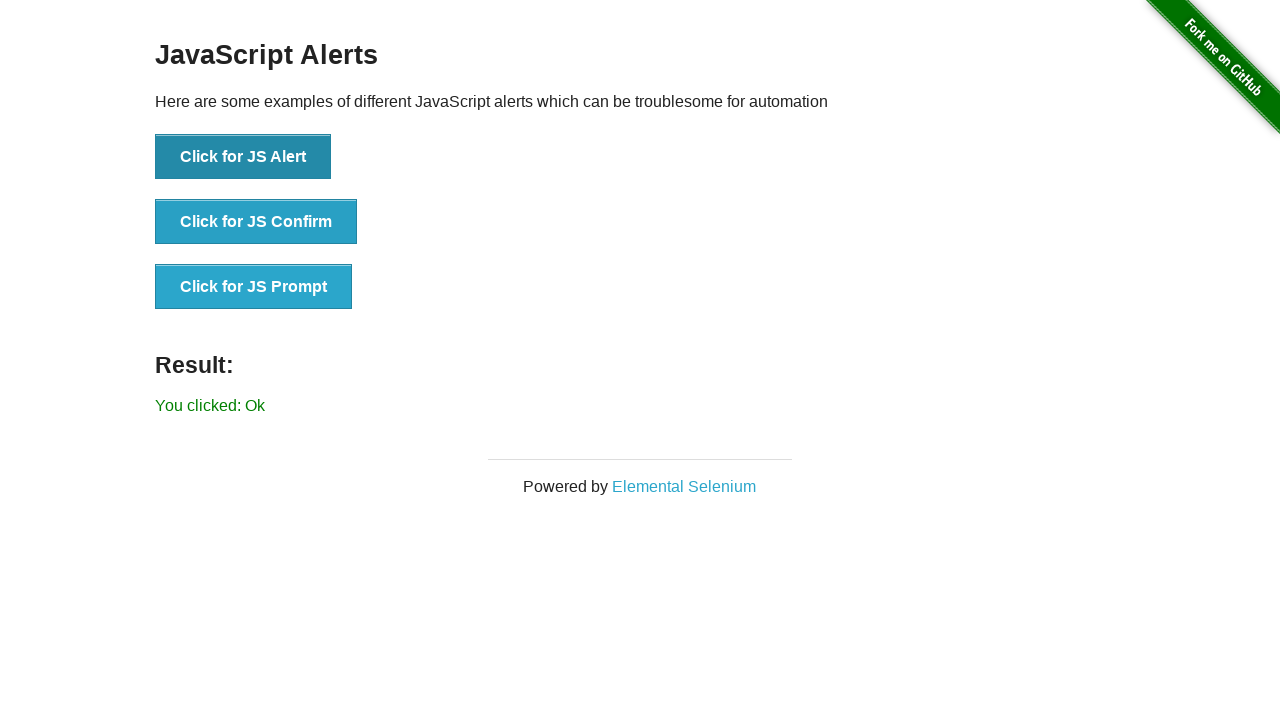

Confirm dialog was handled and result text appeared
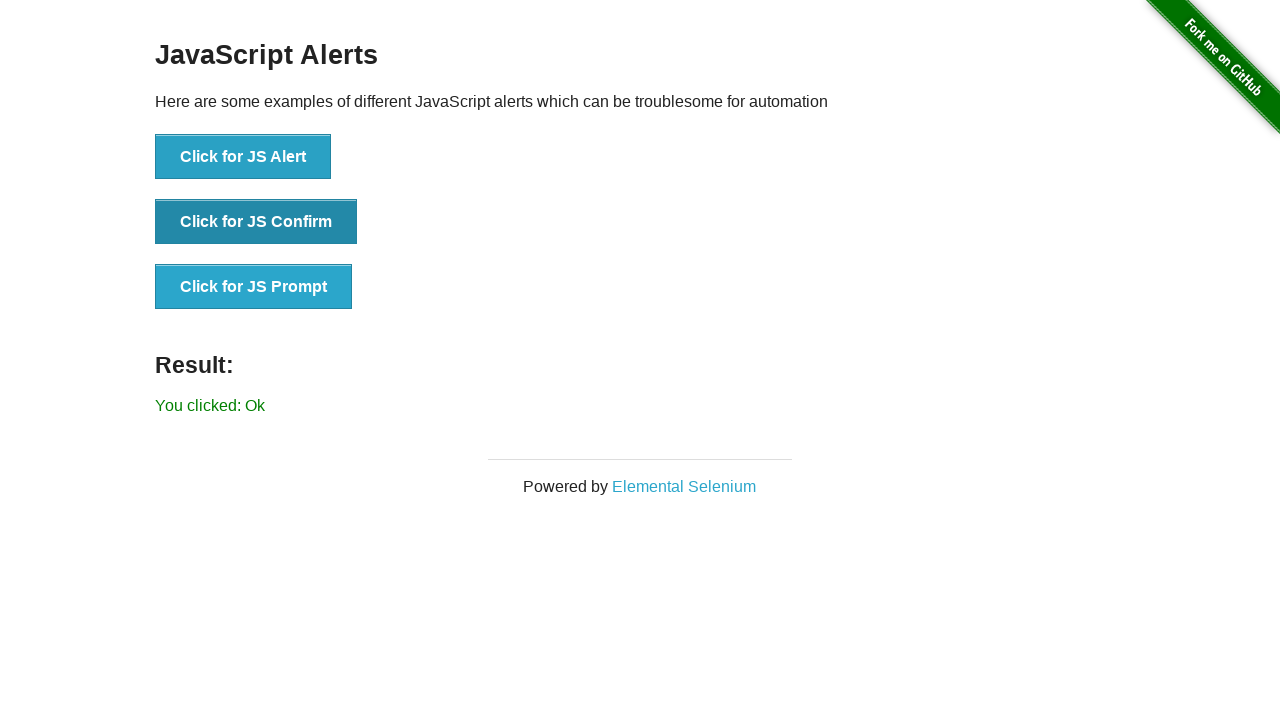

Clicked JS Prompt button to trigger prompt dialog at (254, 287) on xpath=//button[text()='Click for JS Prompt']
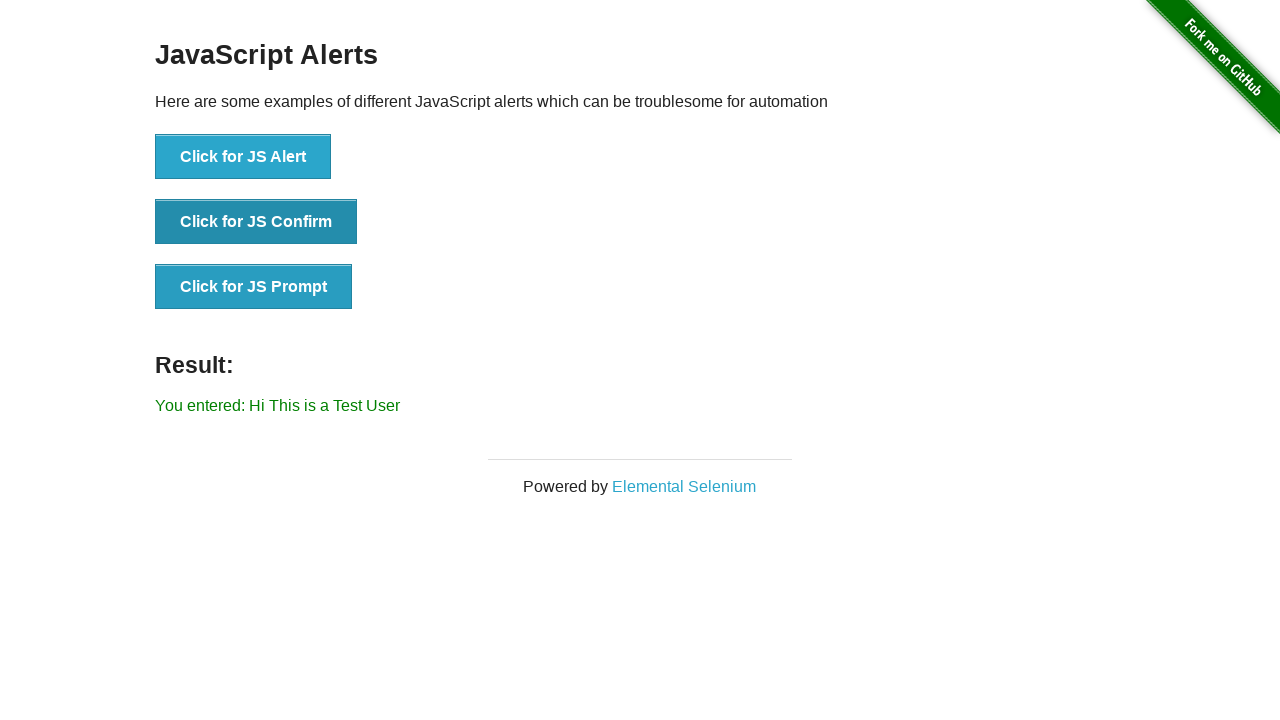

Prompt dialog was handled with test user text and result appeared
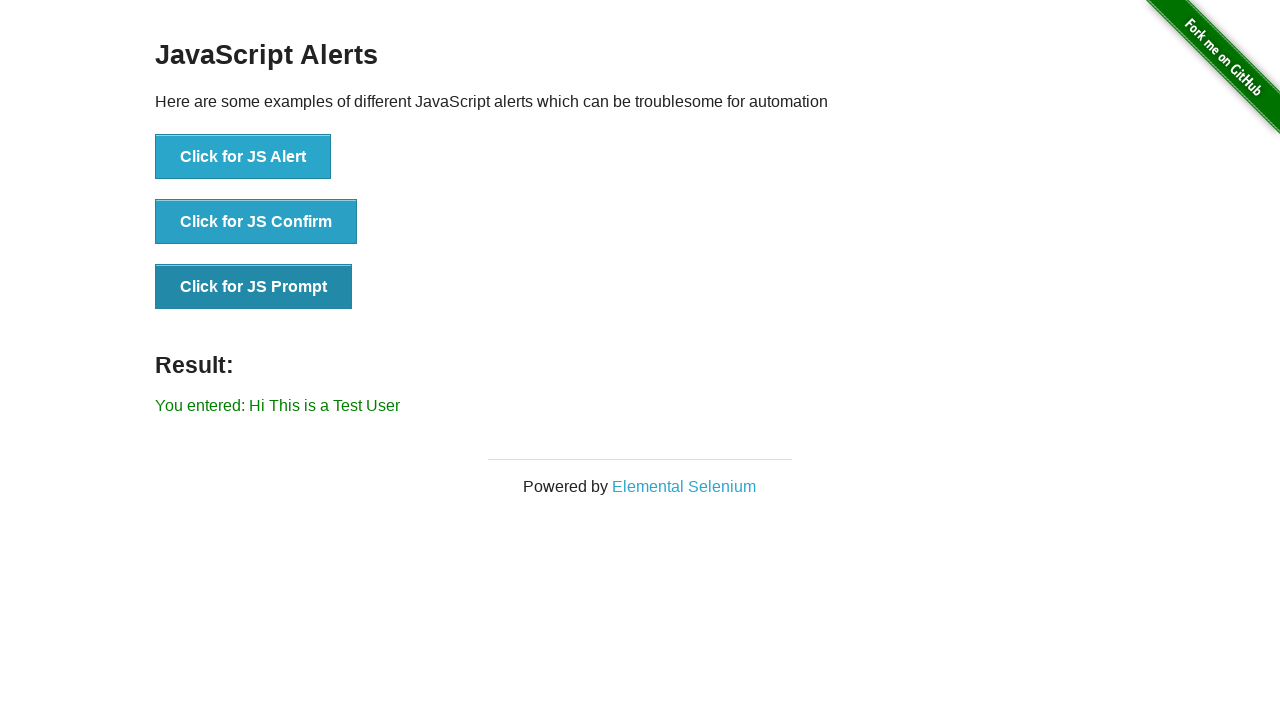

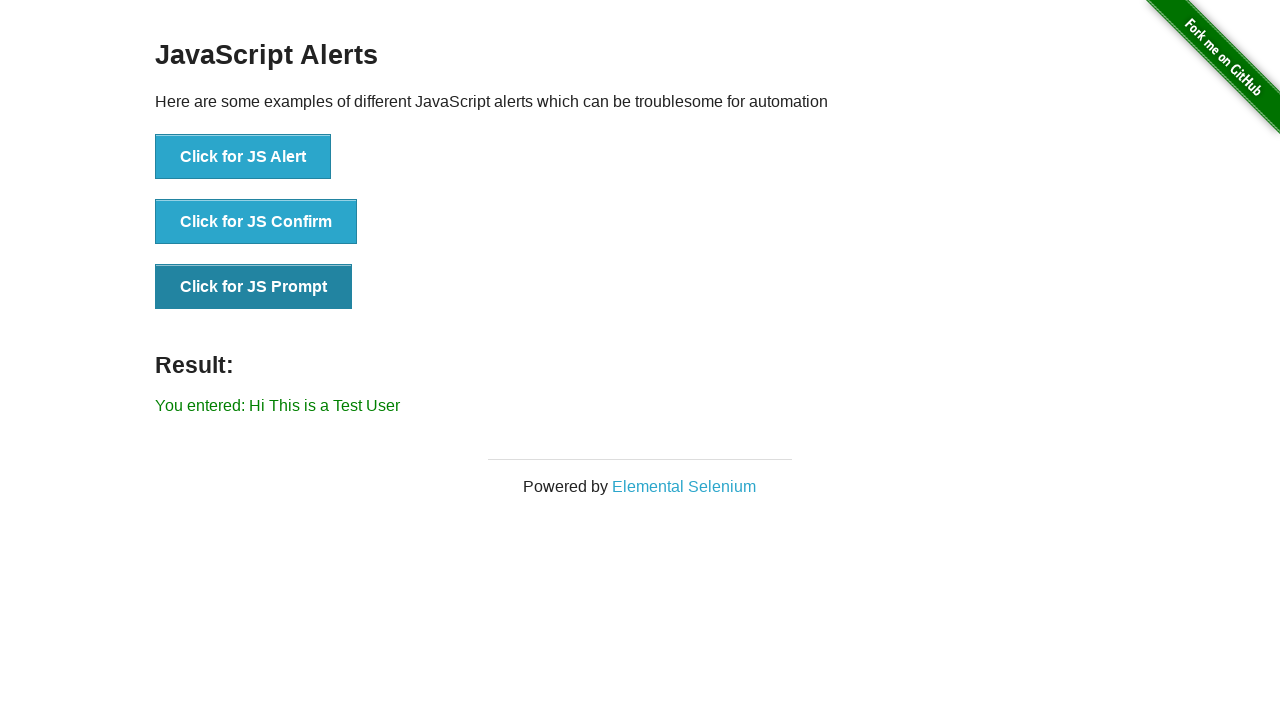